Automates filling out Senator King's contact form with personal information, dropdown selections for state and issue topic, subject line, and message content.

Starting URL: https://www.king.senate.gov/contact

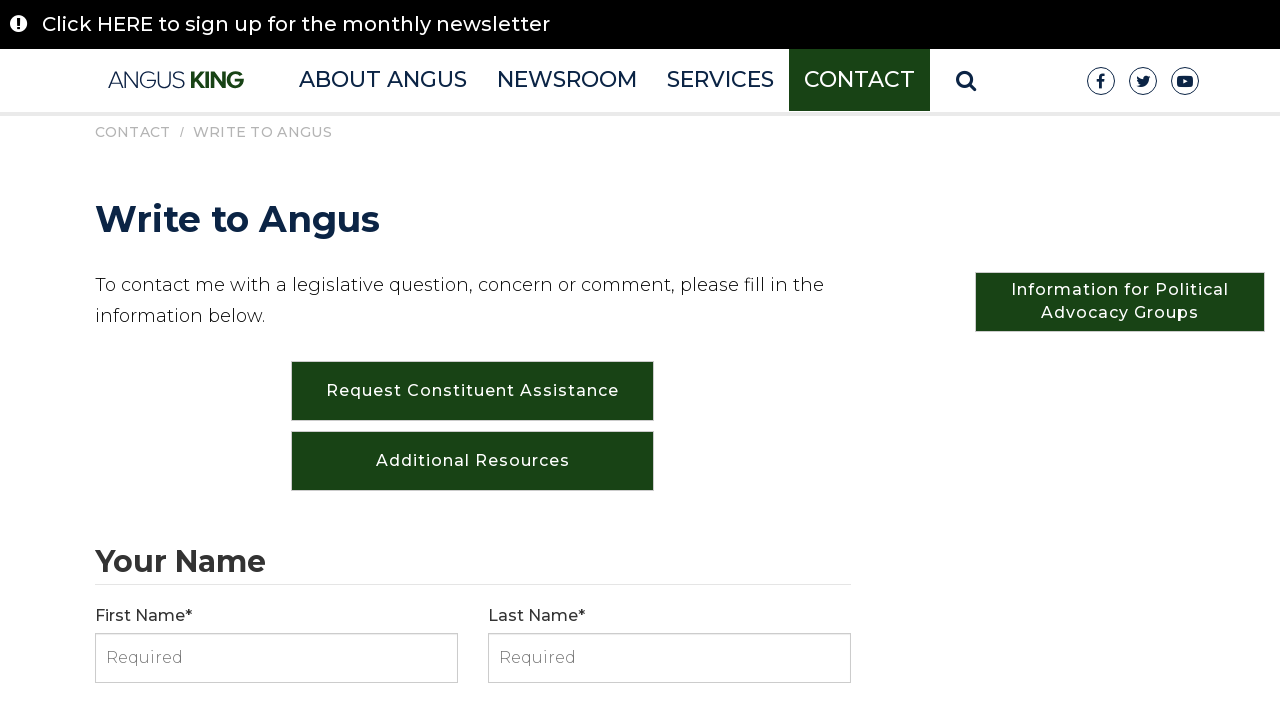

Filled in first name: John on //*[@id="input-EFEFBB82-E5AD-43BF-317C-6365EAD5F540"]
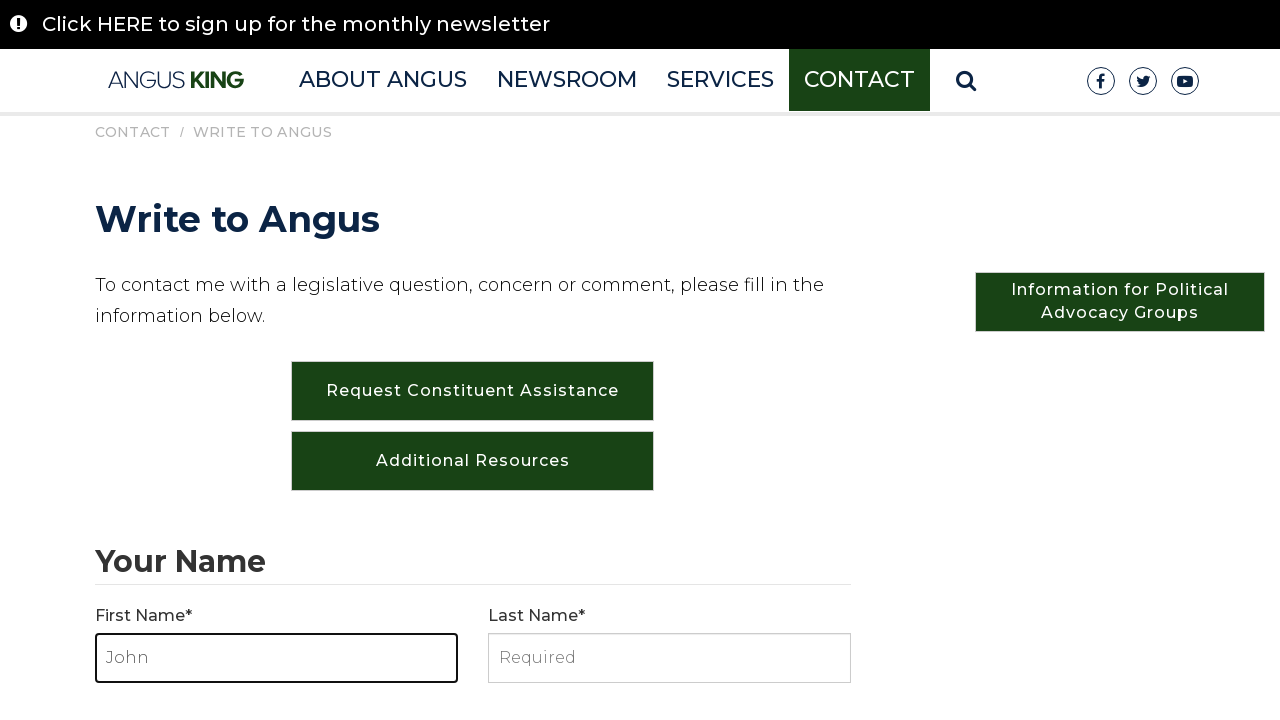

Filled in last name: Smith on //*[@id="input-EFEFBC04-A1C6-A99B-E17A-465BF19BB596"]
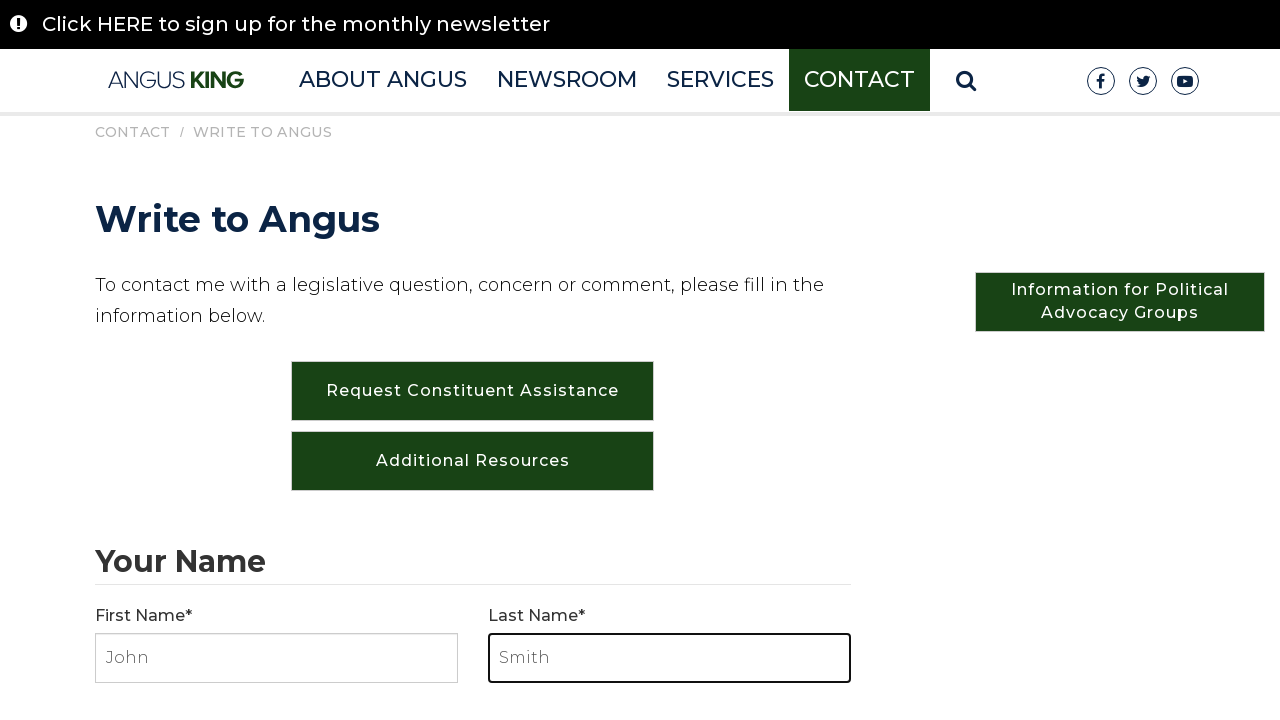

Filled in address: 123 Rainbow Street on //*[@id="input-EFF6FADA-AC70-B16D-6B17-9B9B5EB61A8B"]
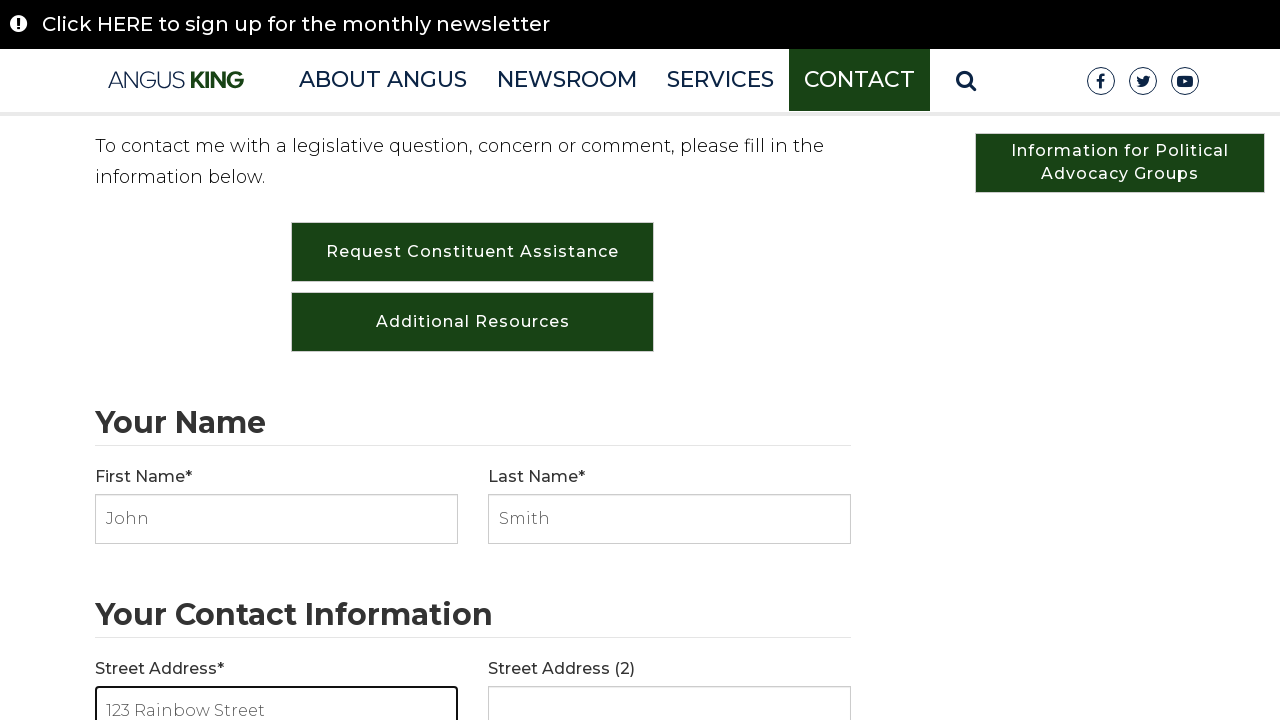

Filled in city: South Portland on //*[@id="input-EFF6FC50-9F27-52E9-FC8A-9E973337F5A7"]
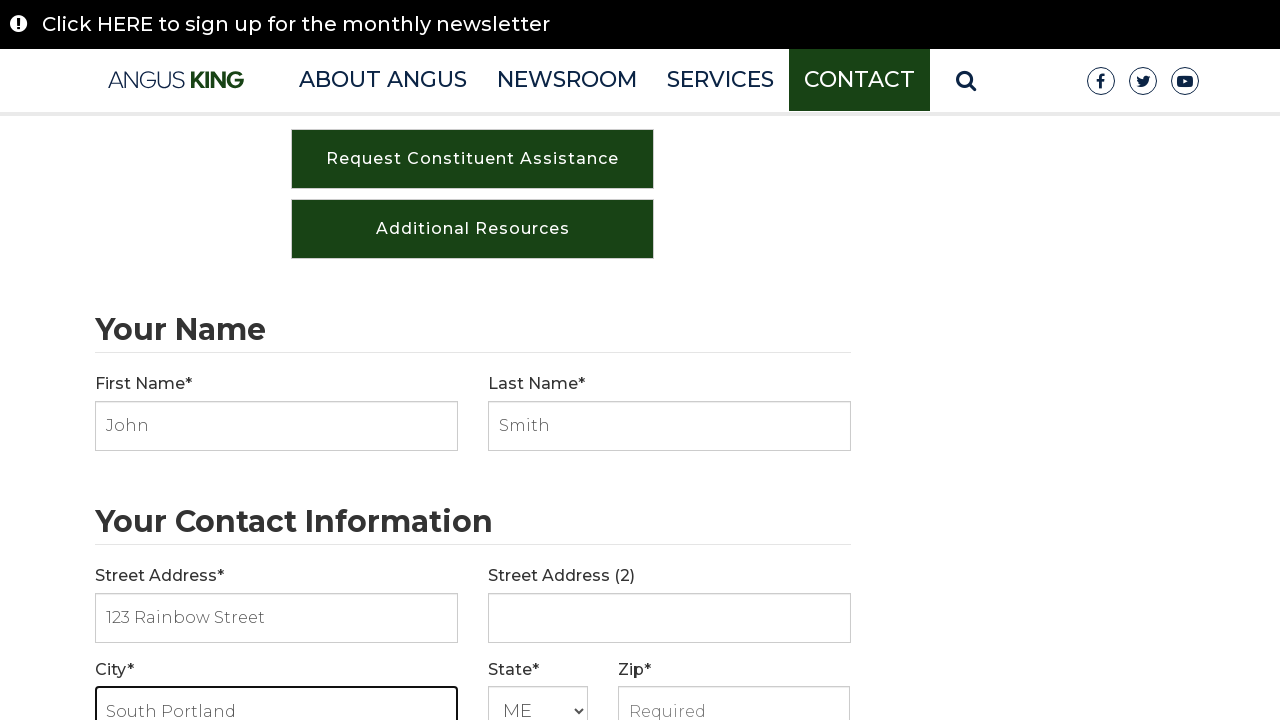

Filled in zip code: 04106 on //*[@id="input-EFF6FE05-FD47-9CAE-592B-DD721DE754D5"]
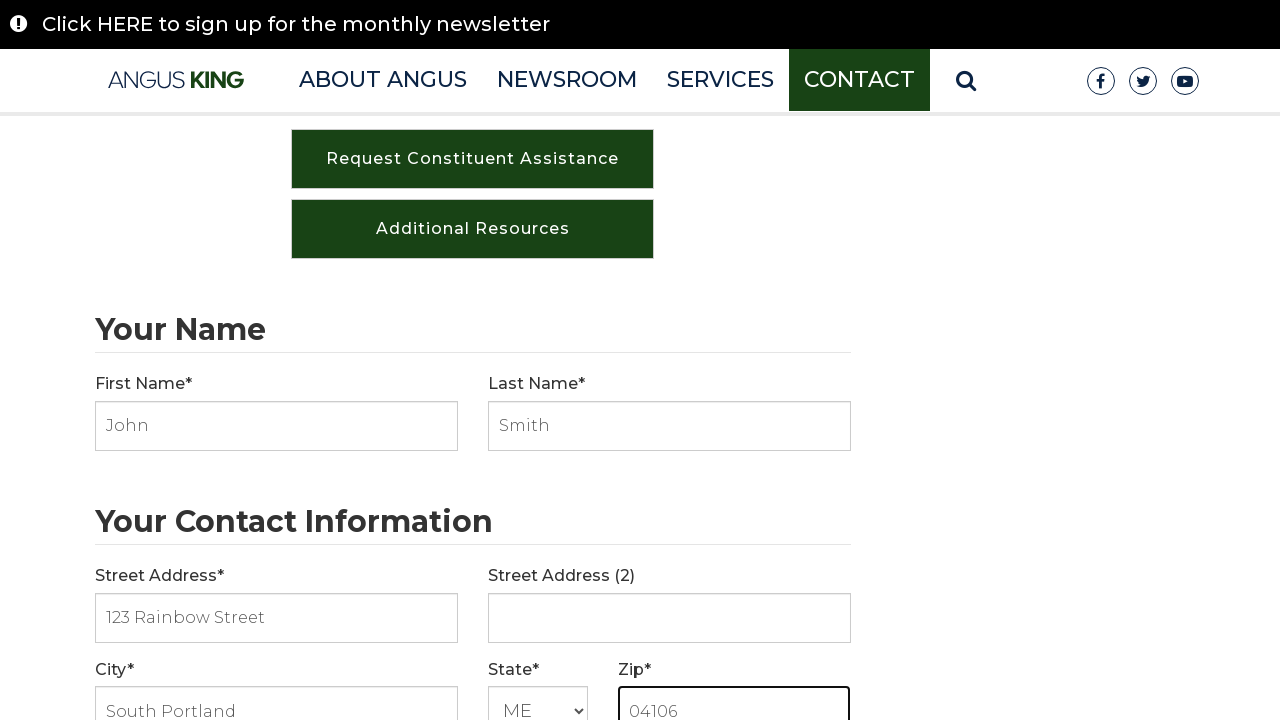

Filled in phone number: 2079998888 on //*[@id="input-EFF948B7-026A-A6A4-00B1-846C8E5E9C5B"]
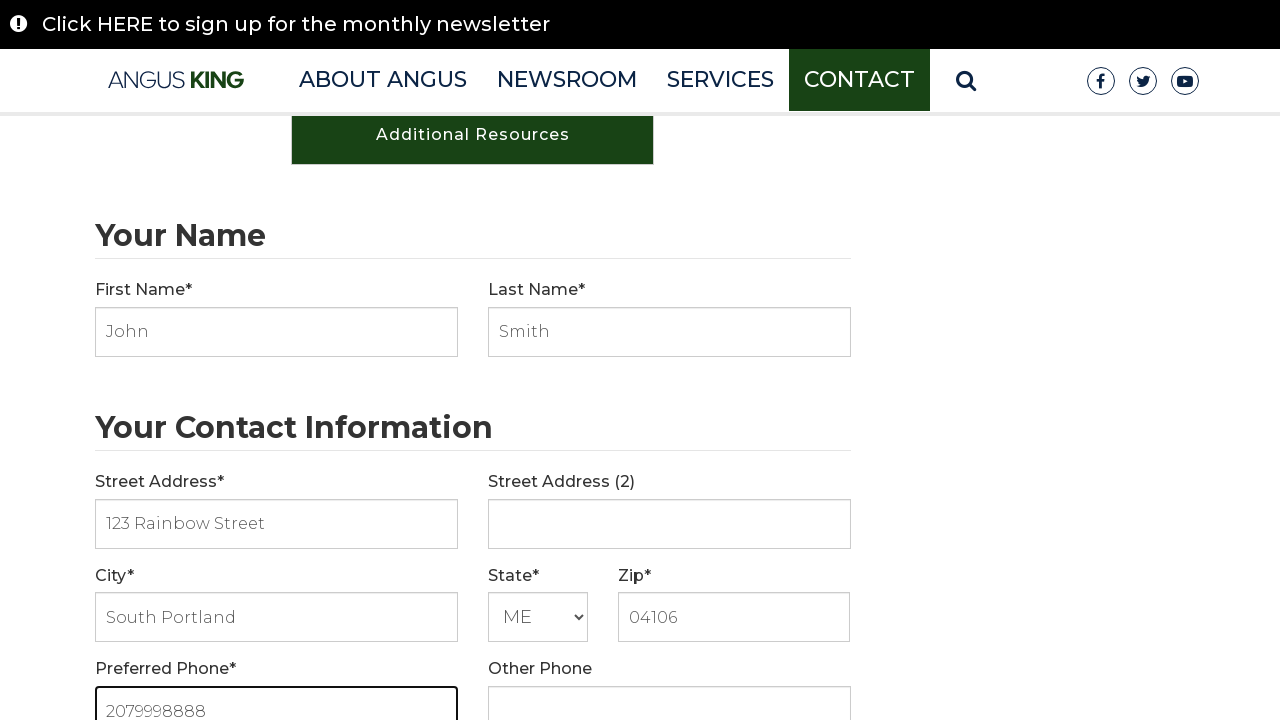

Filled in email: johnsmith@gmail.com on //*[@id="email"]
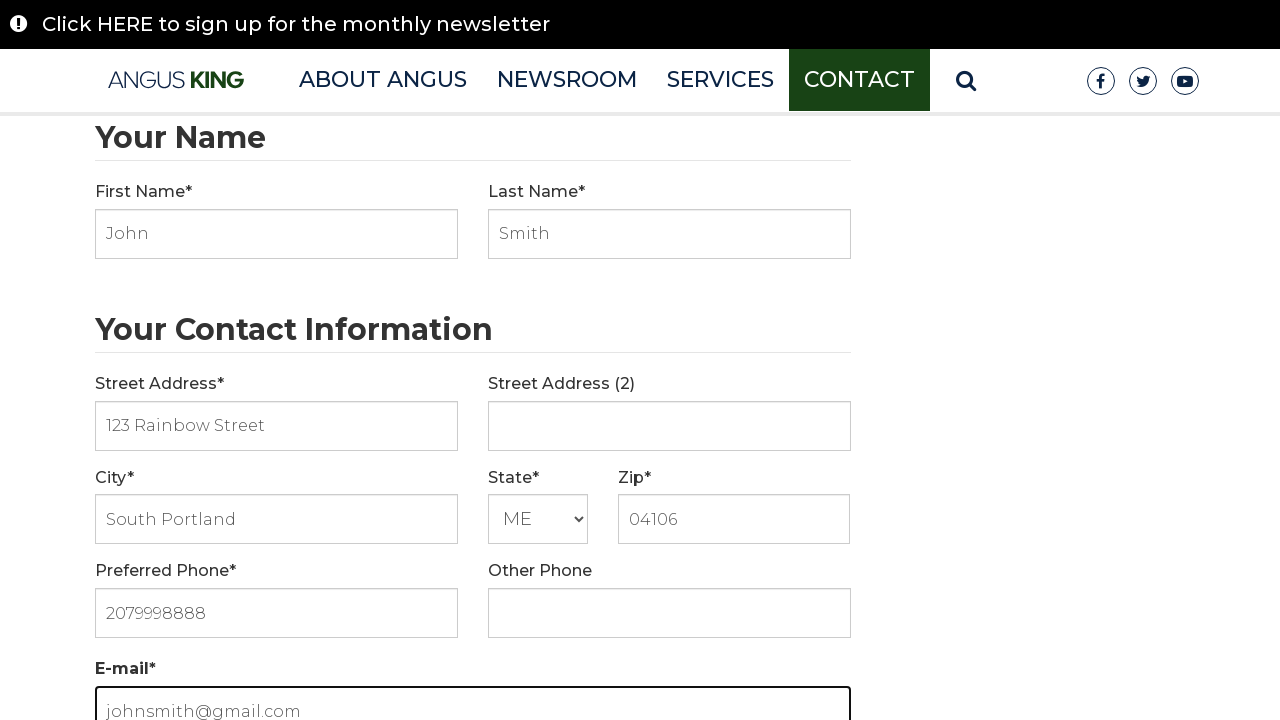

Filled in confirm email: johnsmith@gmail.com on //*[@id="input-C7C6BFDA-A10F-8024-D3ED-889AC2304F7D"]
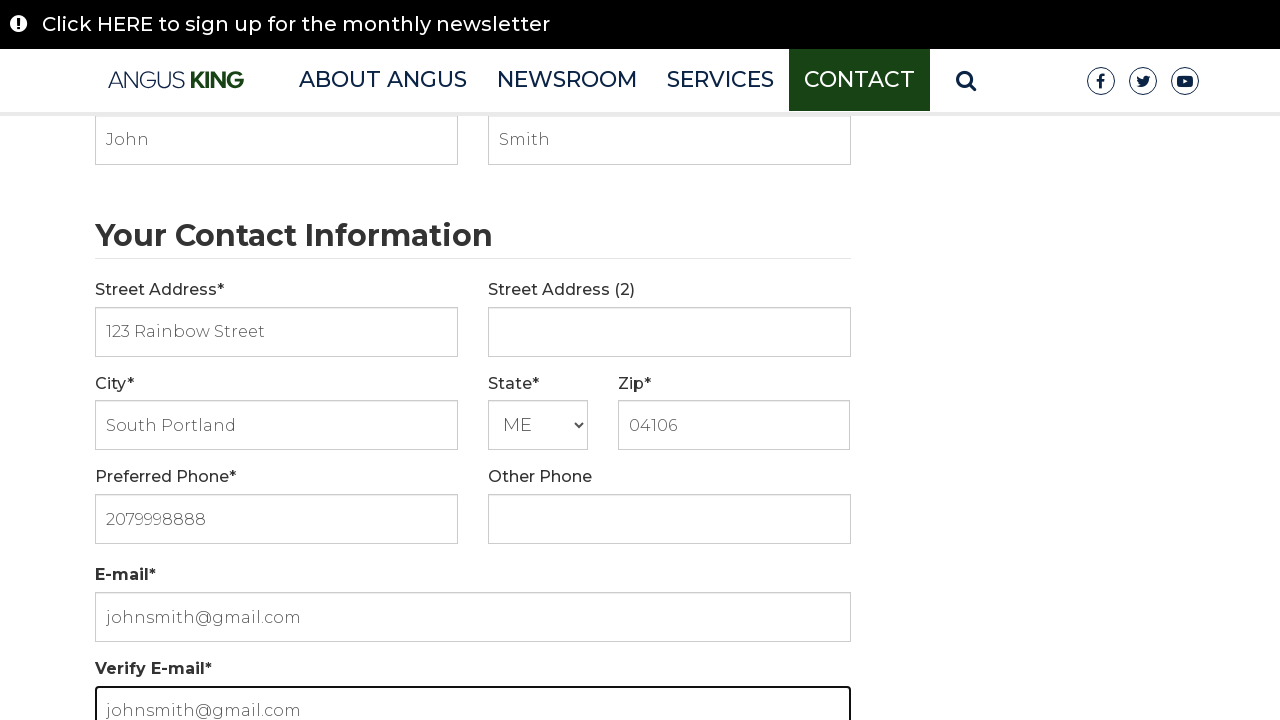

Selected state dropdown option: ME on #input-EFF6FD8D-9A59-4FE6-D179-F465F1938DF2
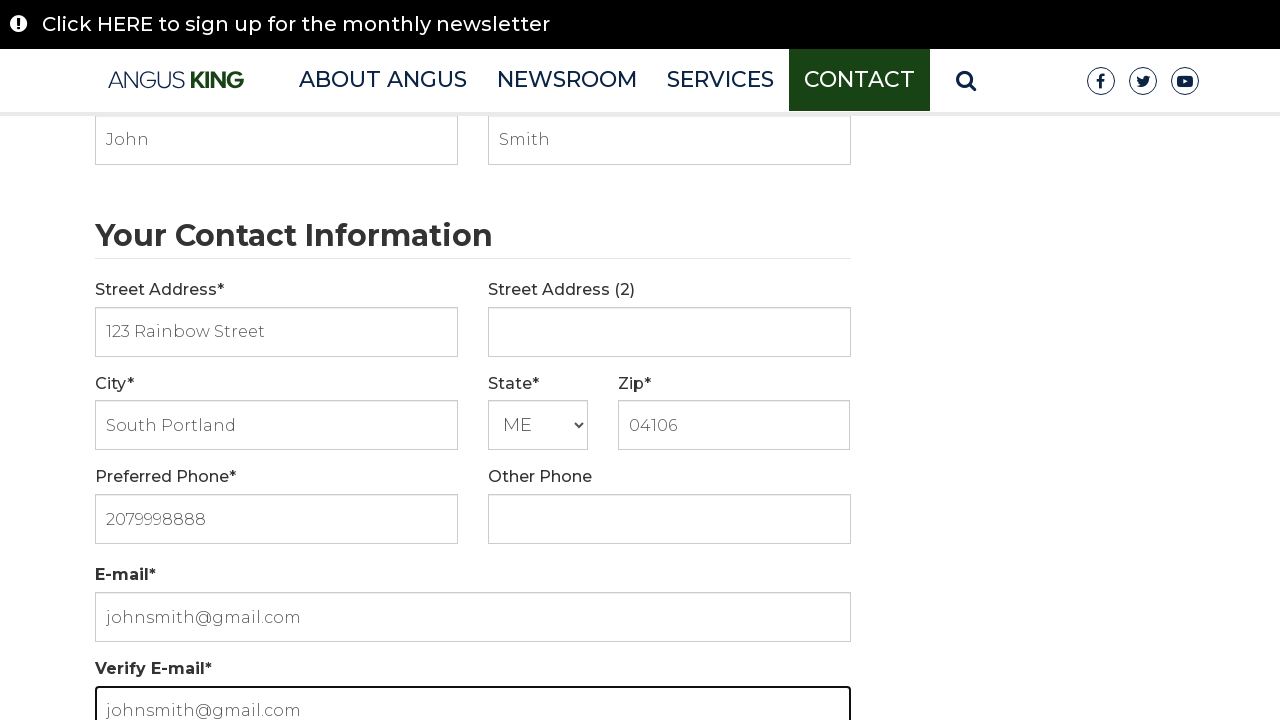

Selected issue topic dropdown option: Defense & Intelligence on #input-EFFE74ED-C7CC-D044-49D2-3B1B3C8DC9F8
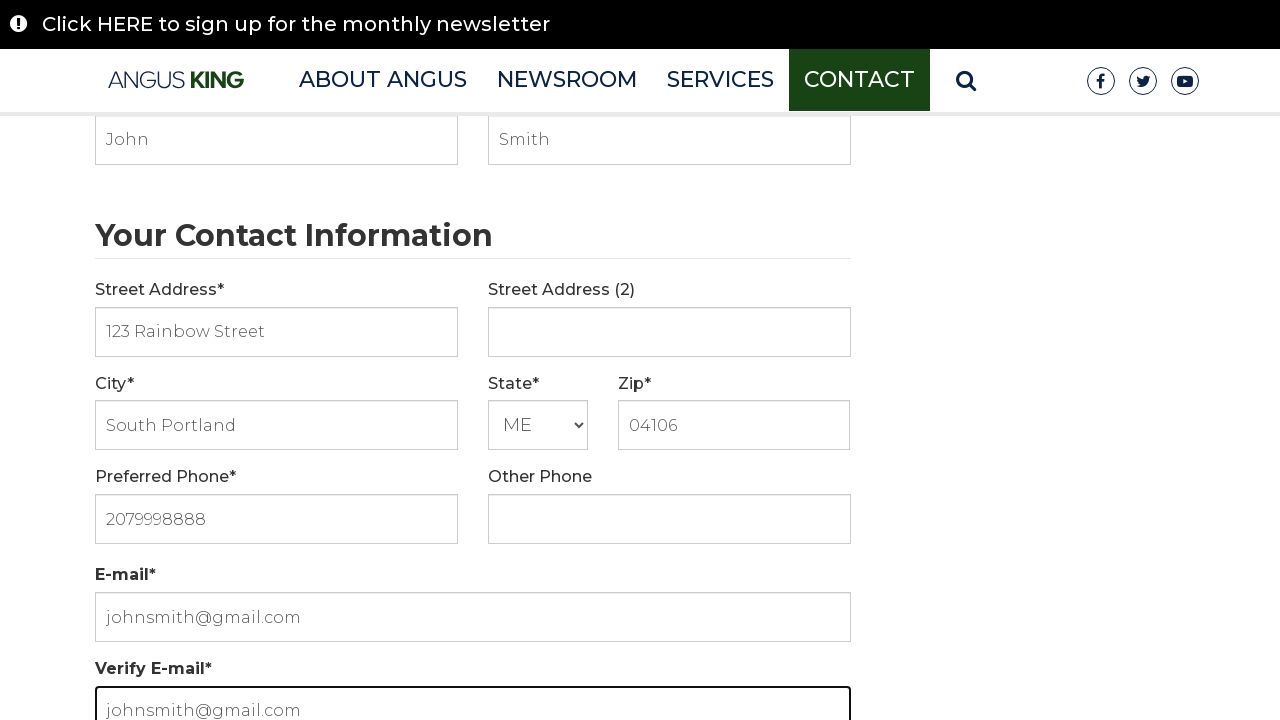

Filled in message subject: Concerns regarding the current administration on //*[@id="input-3E2E3A97-EC40-4905-D23E-5027DF4B2878"]
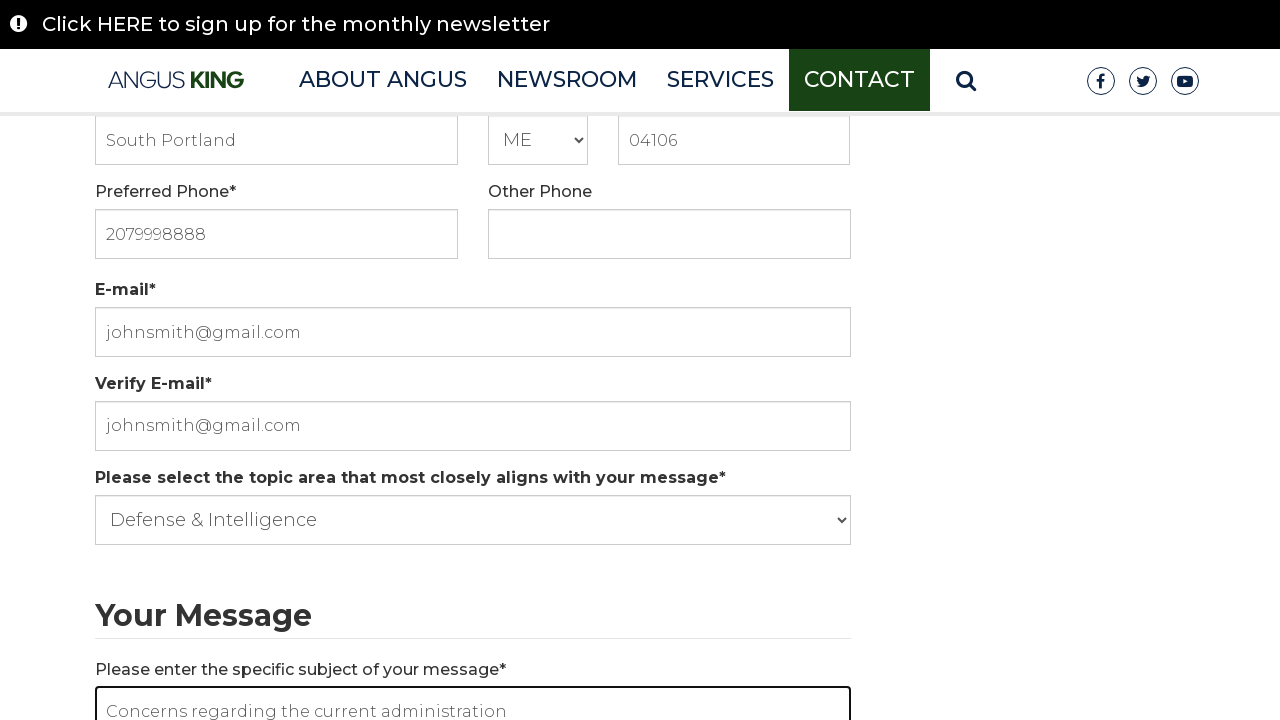

Filled in message content with full letter to Senator King on //*[@id="input-F6C4EB2B-E12A-A1F7-6979-6D62DF9DA6AE"]
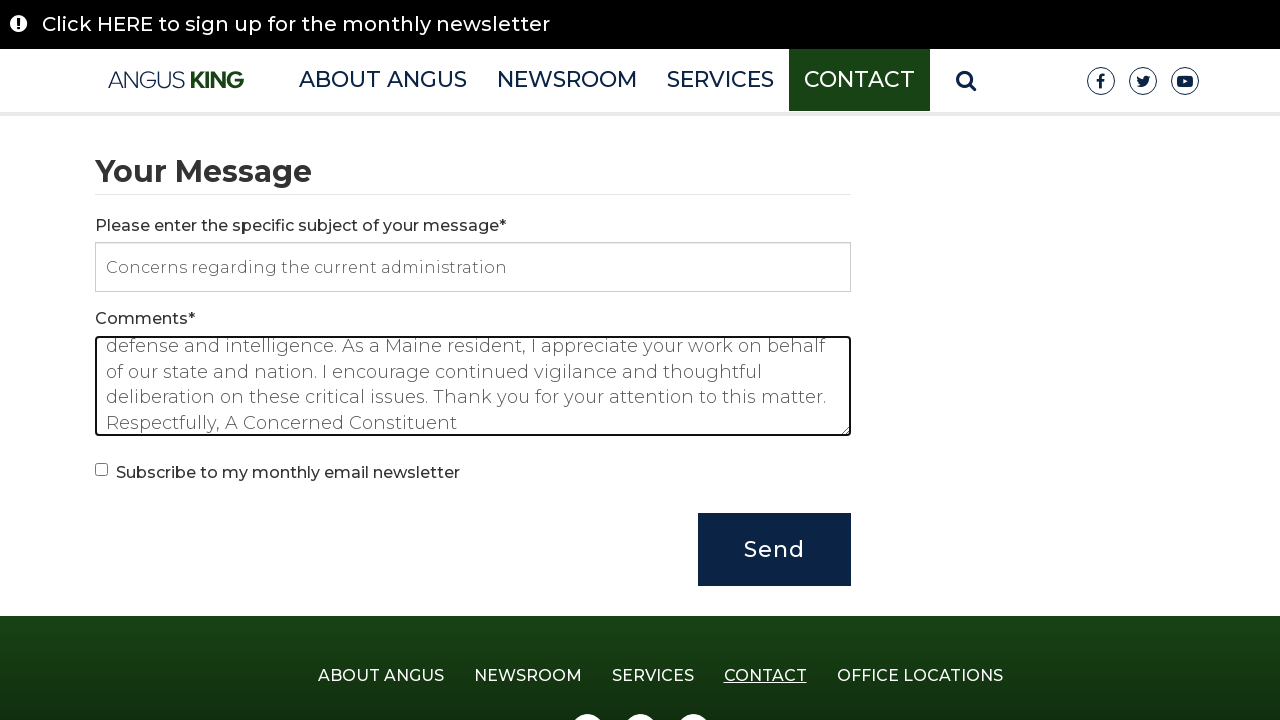

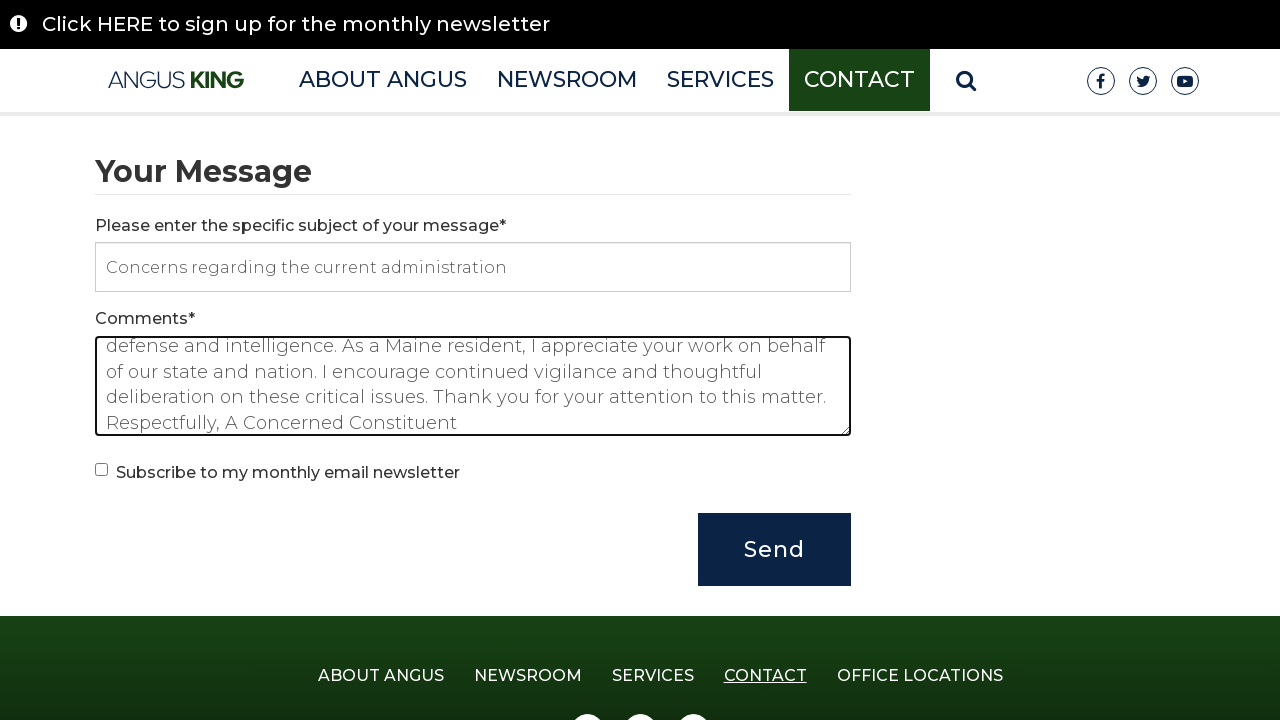